Tests window handling functionality by clicking a button that opens a new window and iterating through all window handles

Starting URL: https://www.hyrtutorials.com/p/window-handles-practice.html

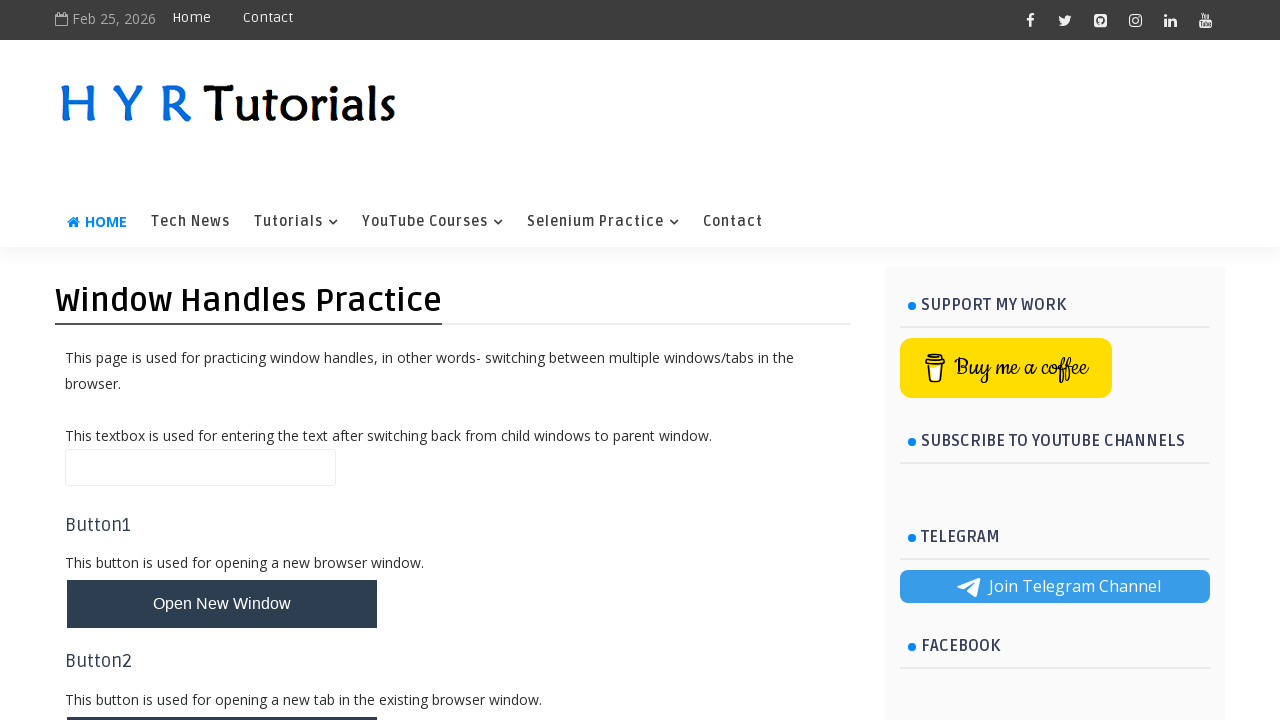

Clicked button to open new window at (222, 604) on #newWindowBtn
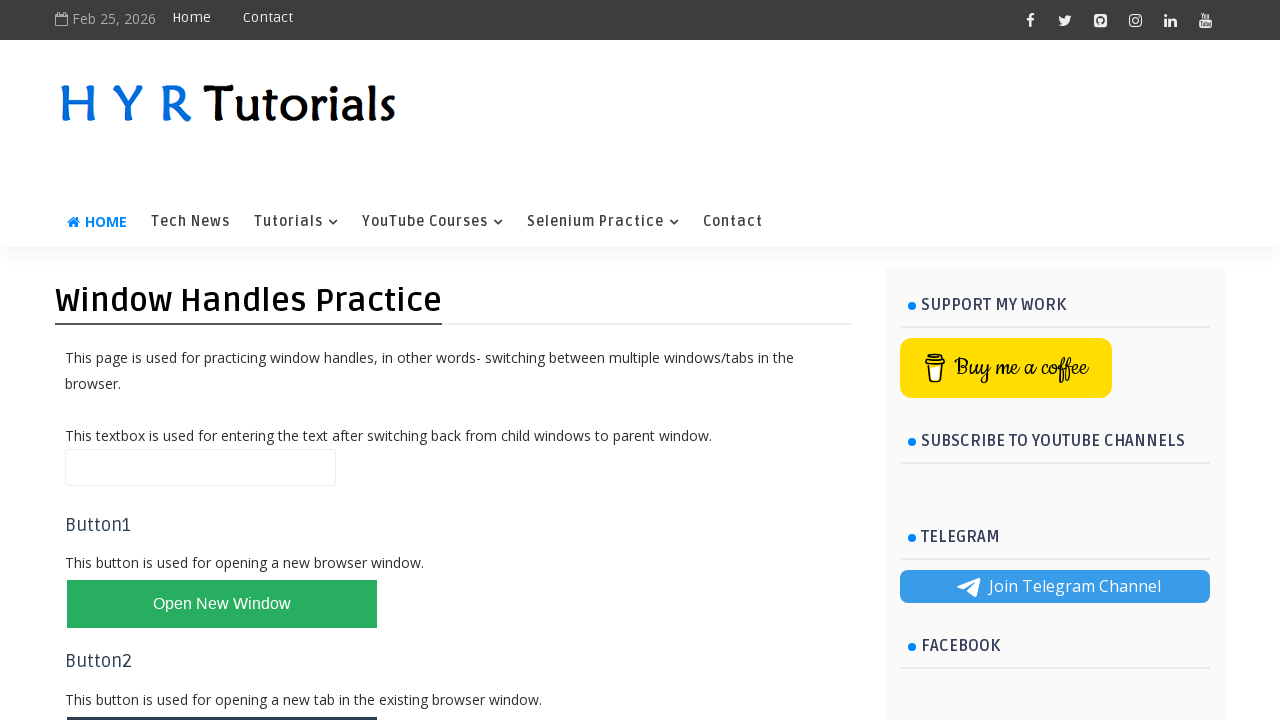

New window handle acquired
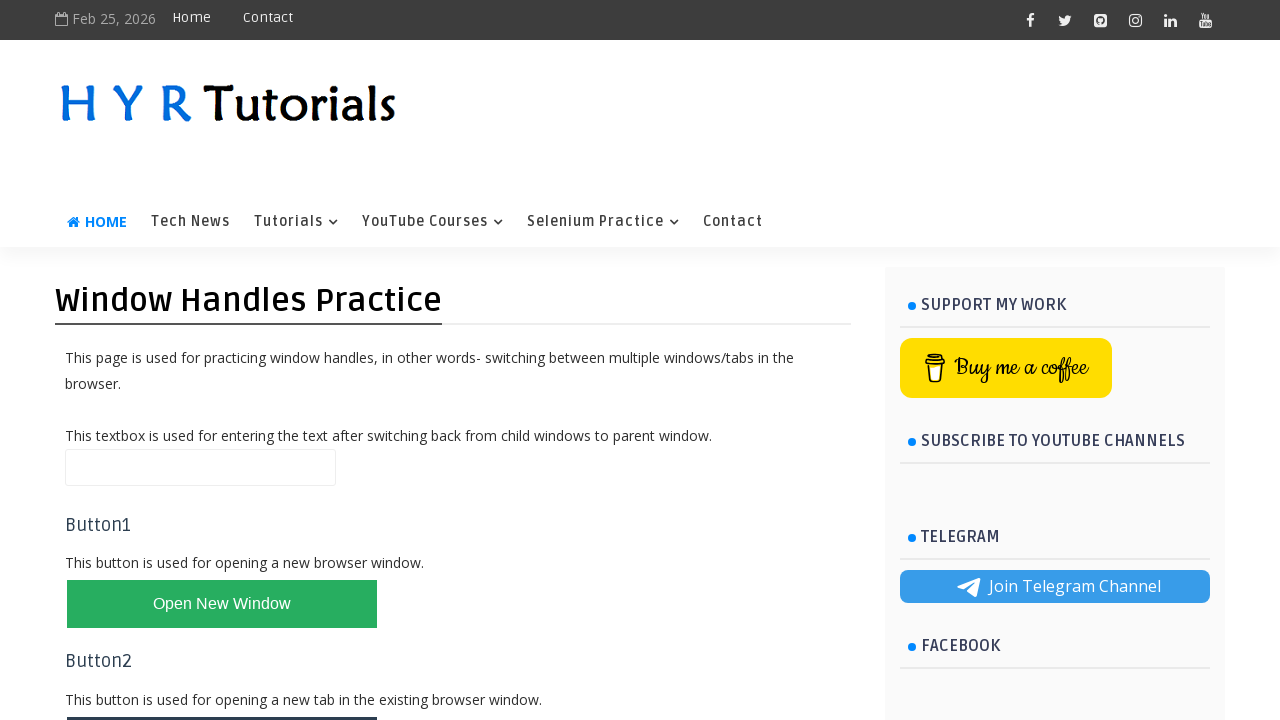

New page finished loading
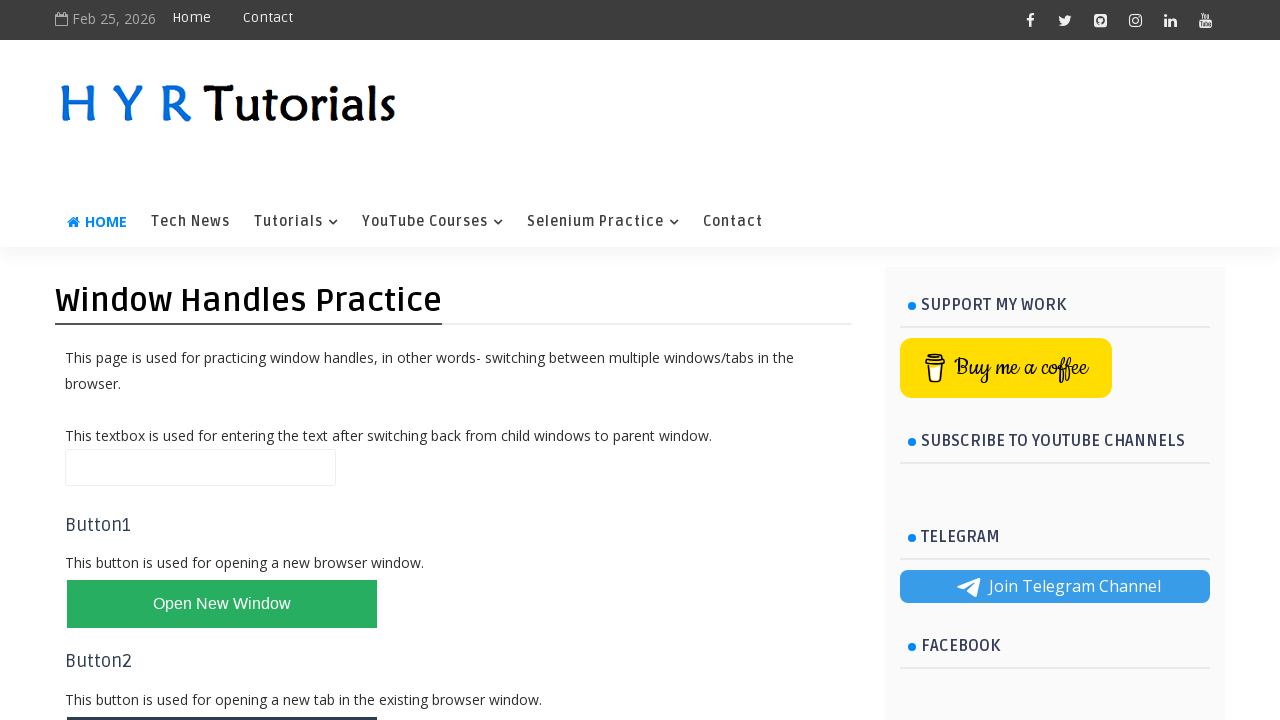

Retrieved original window title: Window Handles Practice - H Y R Tutorials
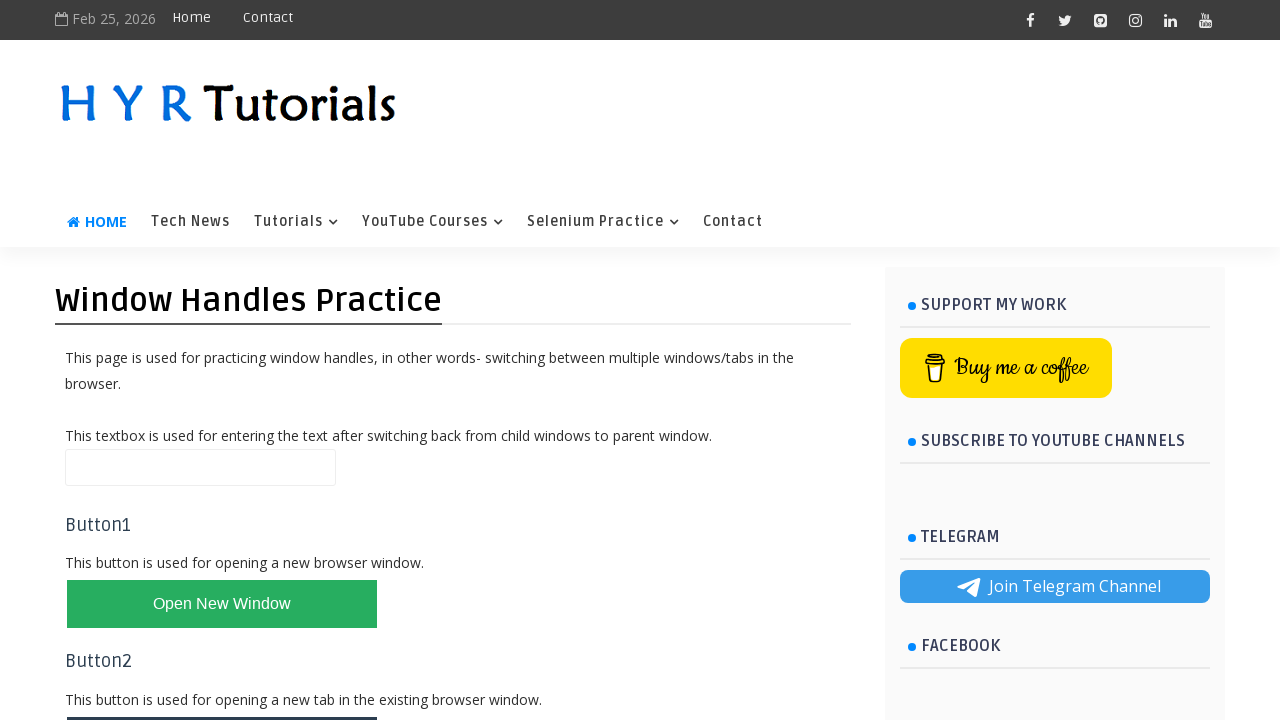

Retrieved new window title: Basic Controls - H Y R Tutorials
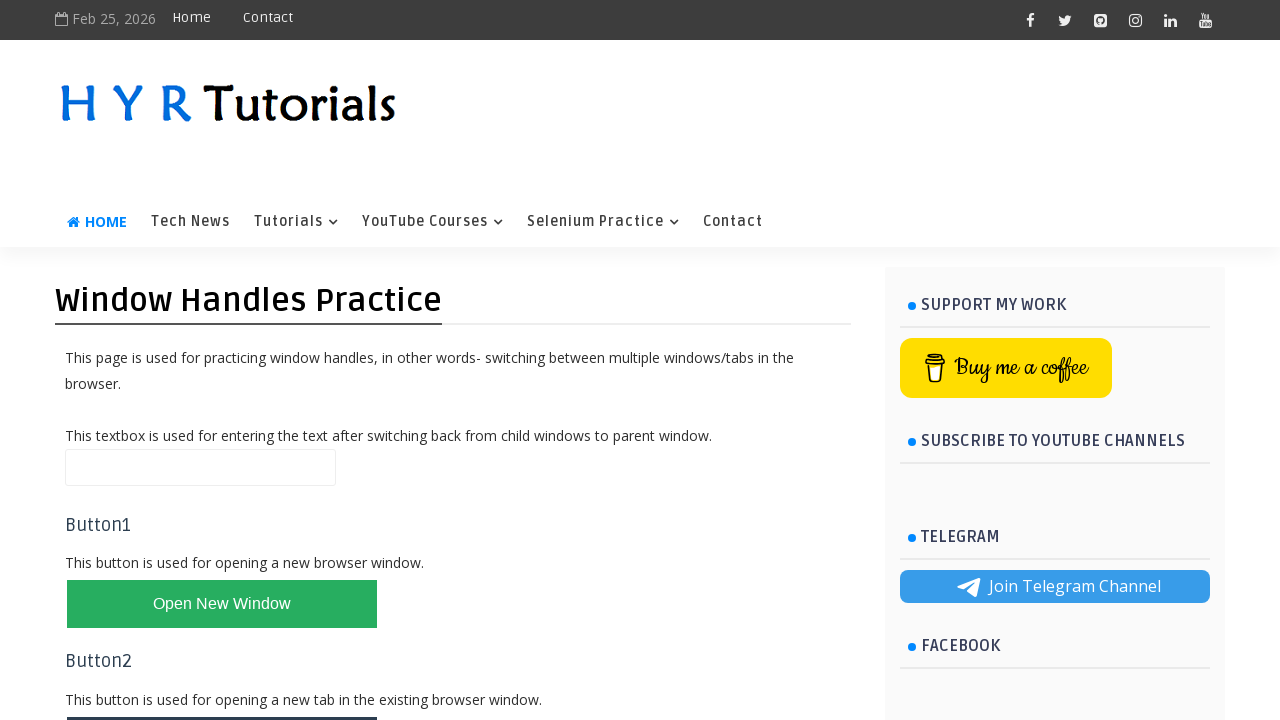

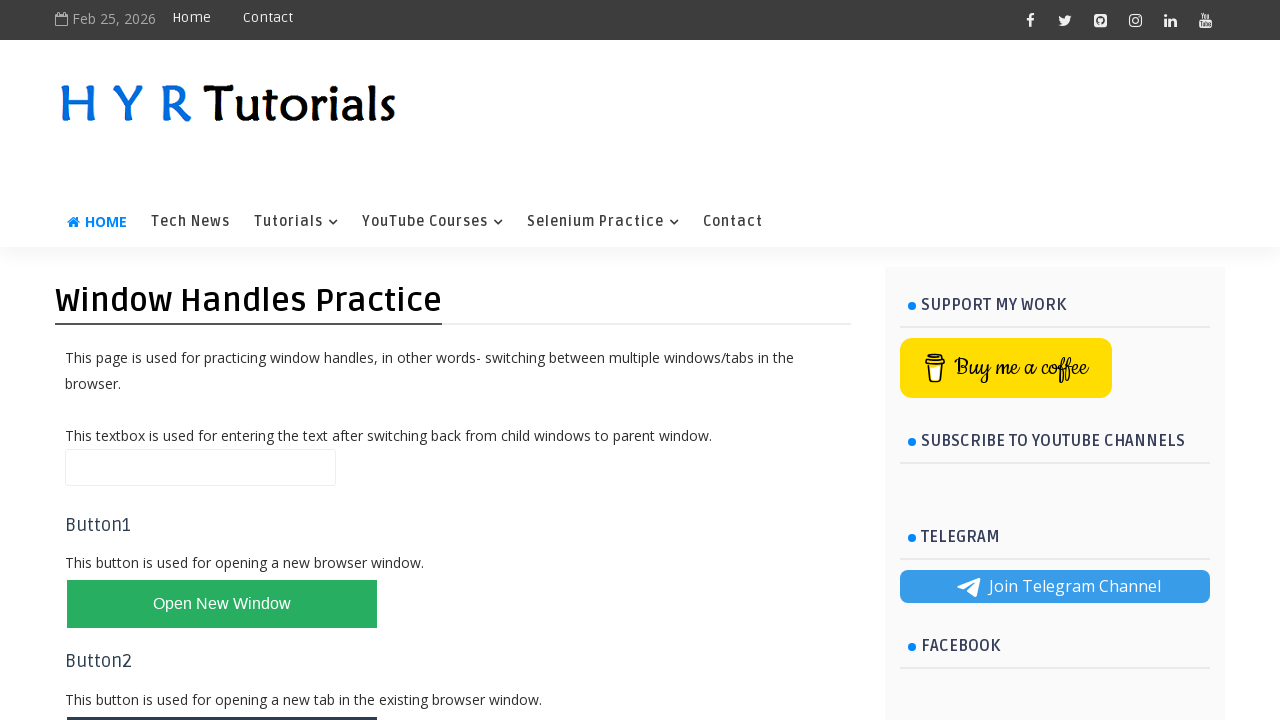